Navigates to RedBus travel booking website and verifies the page loads successfully

Starting URL: https://www.redbus.in

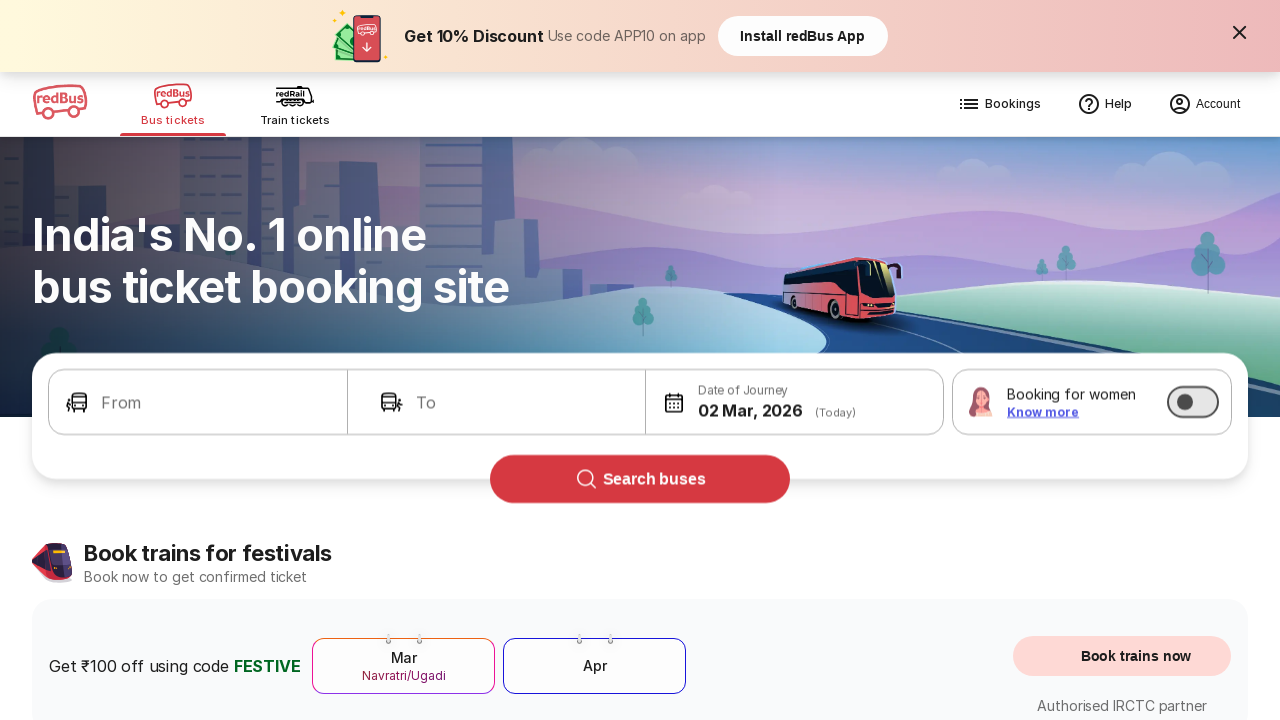

Waited for DOM content loaded state on RedBus website
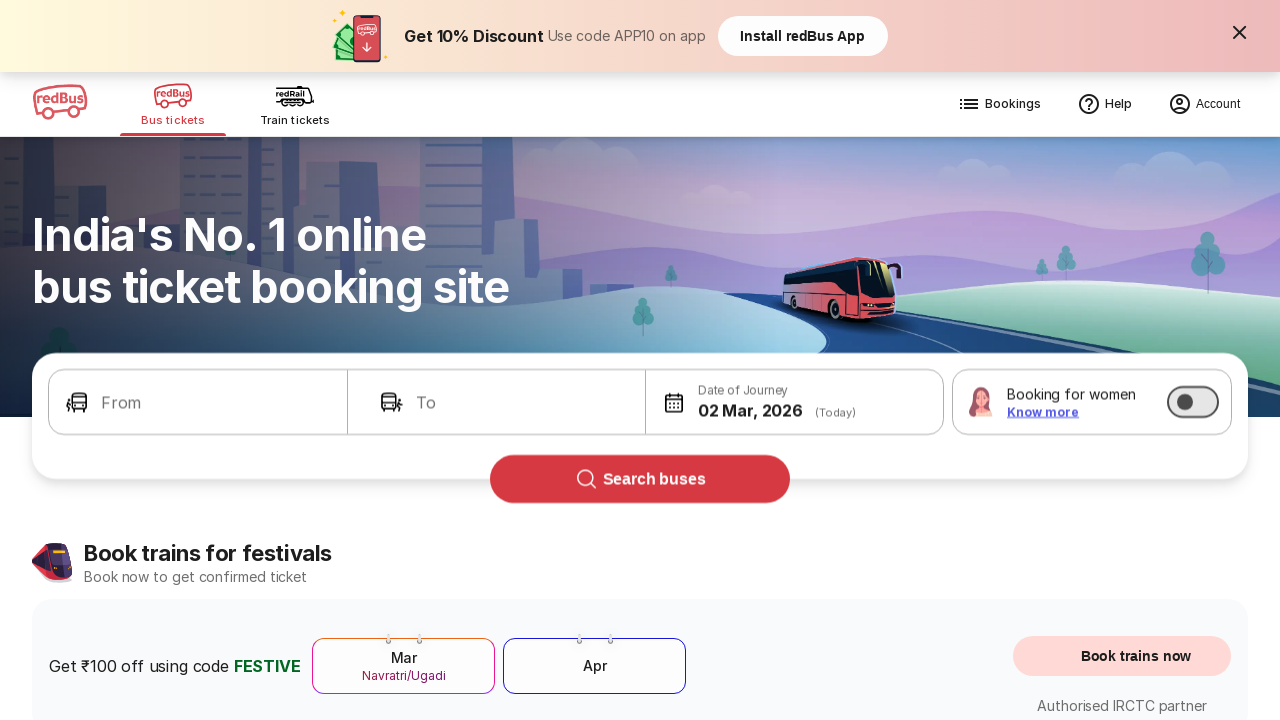

Verified page body element is present and page loaded successfully
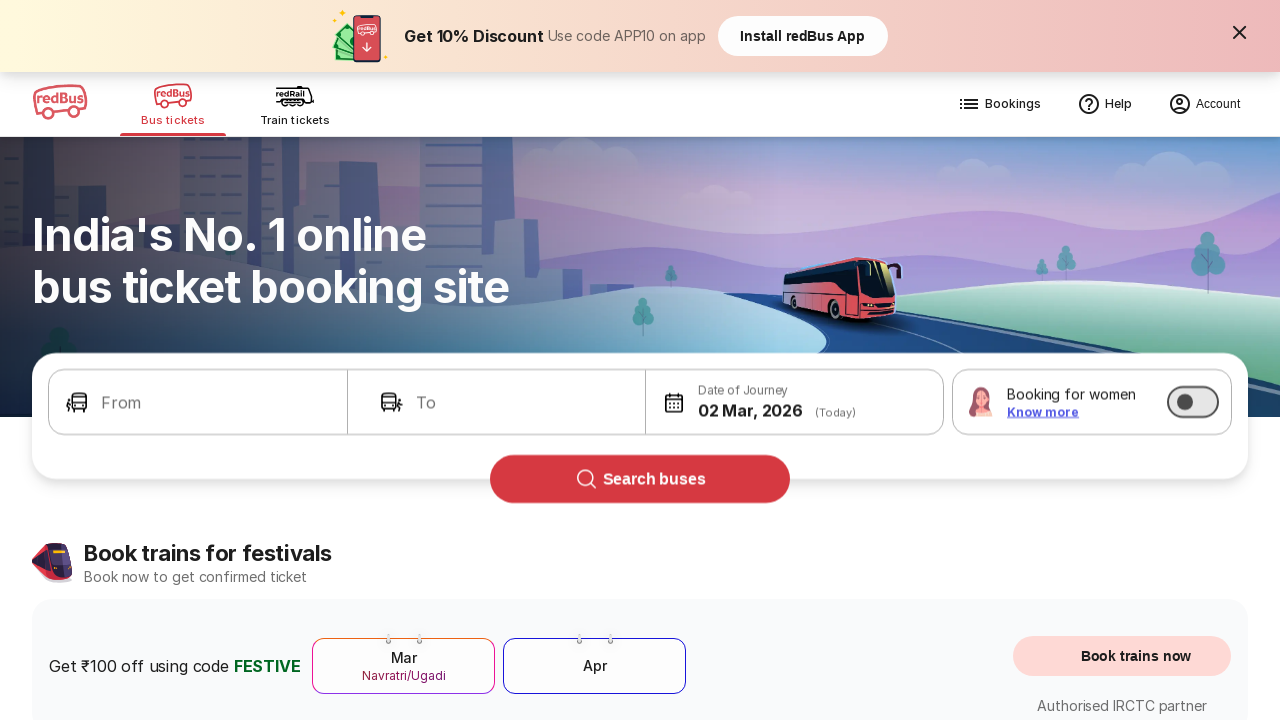

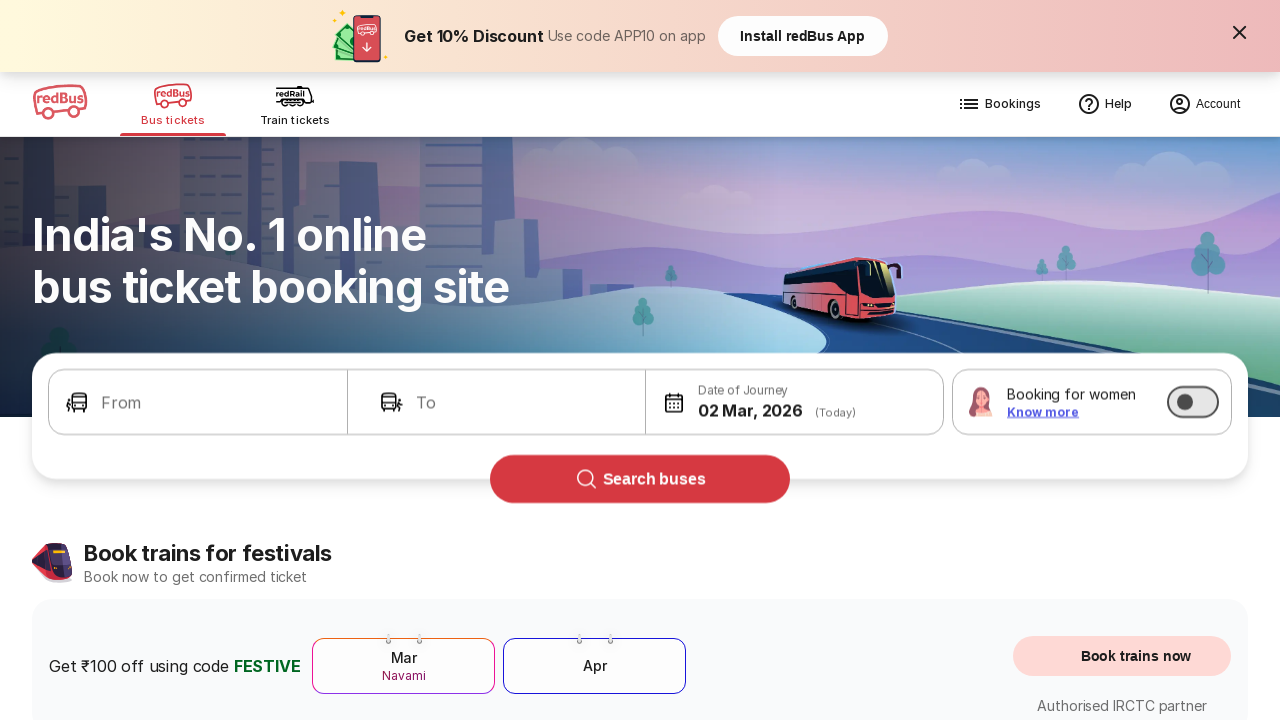